Navigates to DemoQA homepage, scrolls to the sixth card element on the page, and clicks on it.

Starting URL: https://demoqa.com/

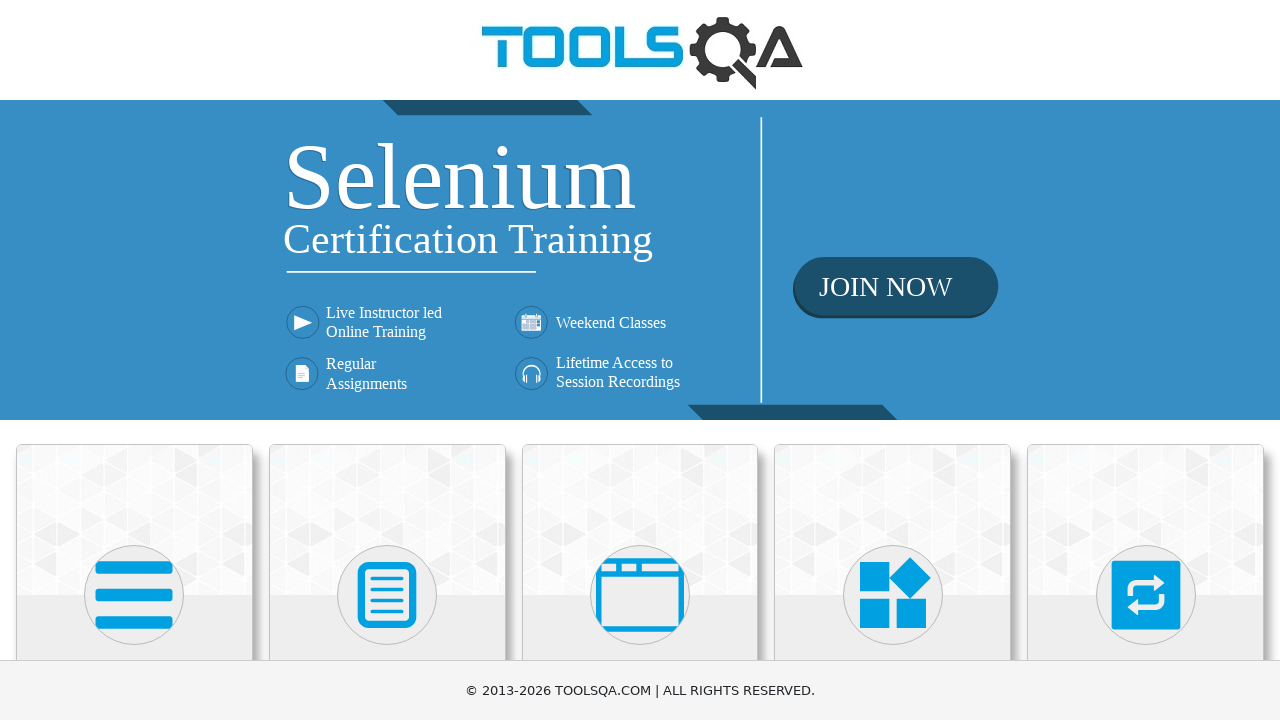

Waited for card elements to load on DemoQA homepage
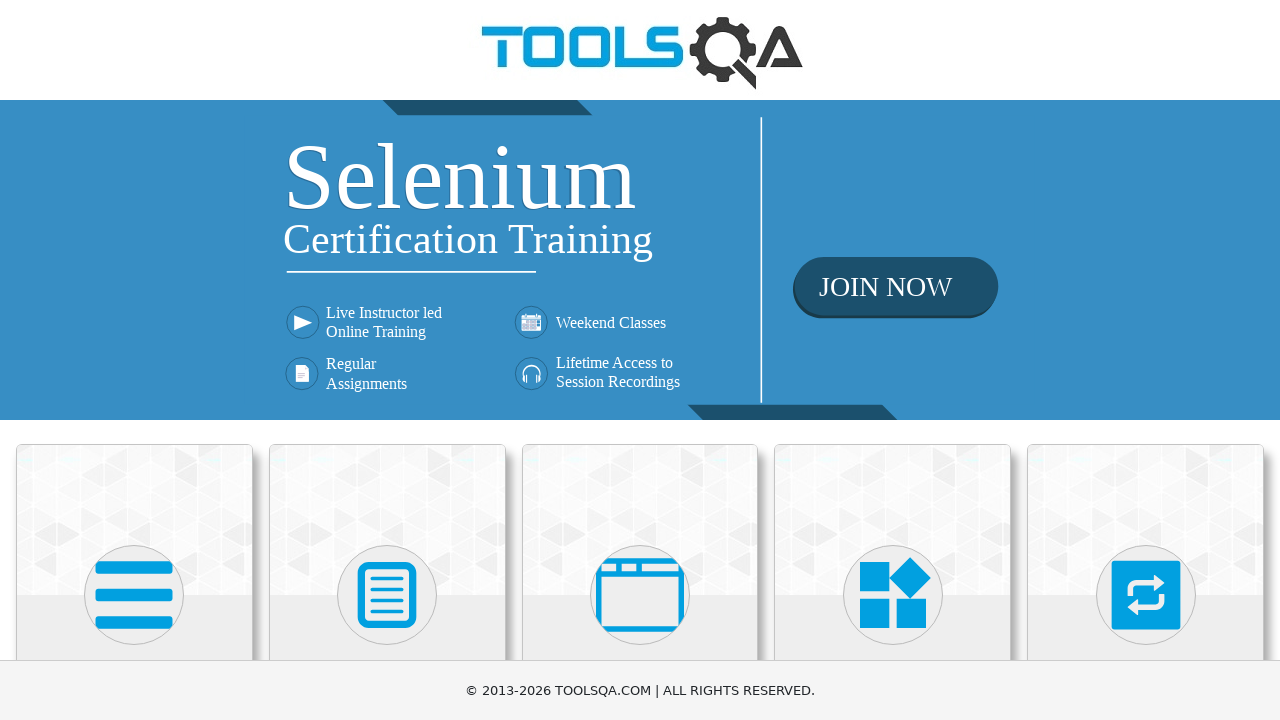

Located all card elements on the page
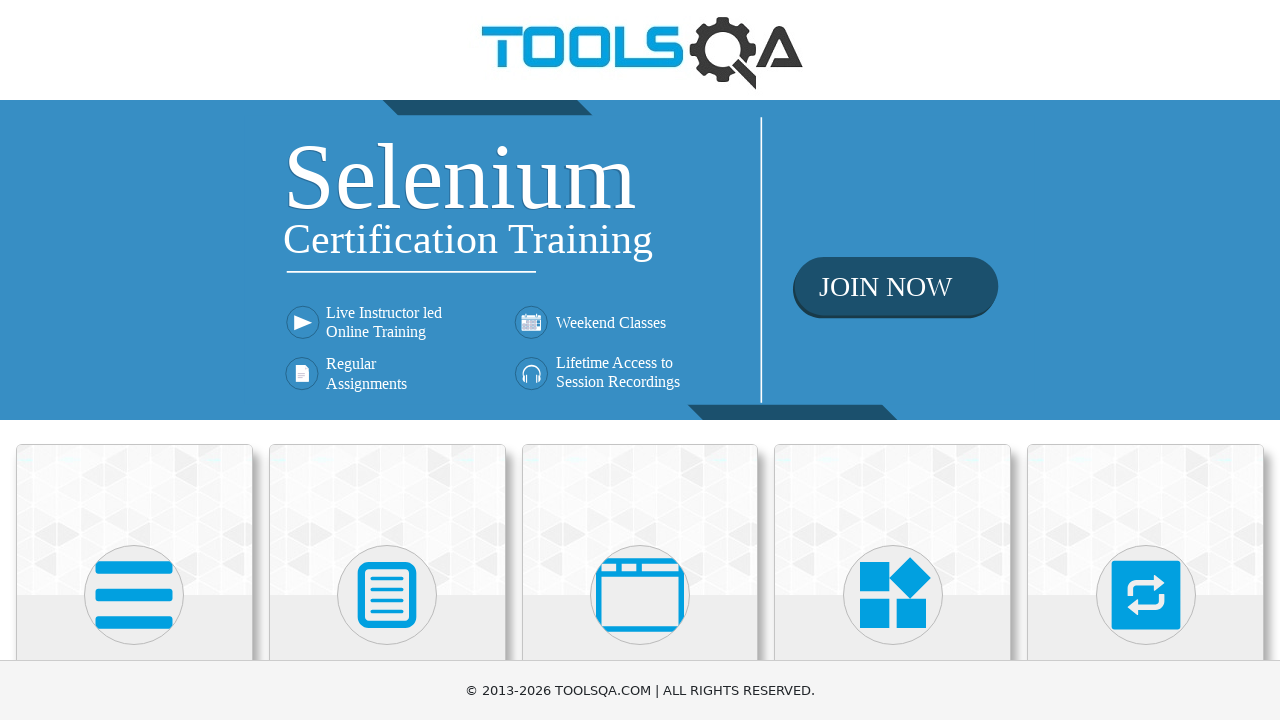

Selected the sixth card element
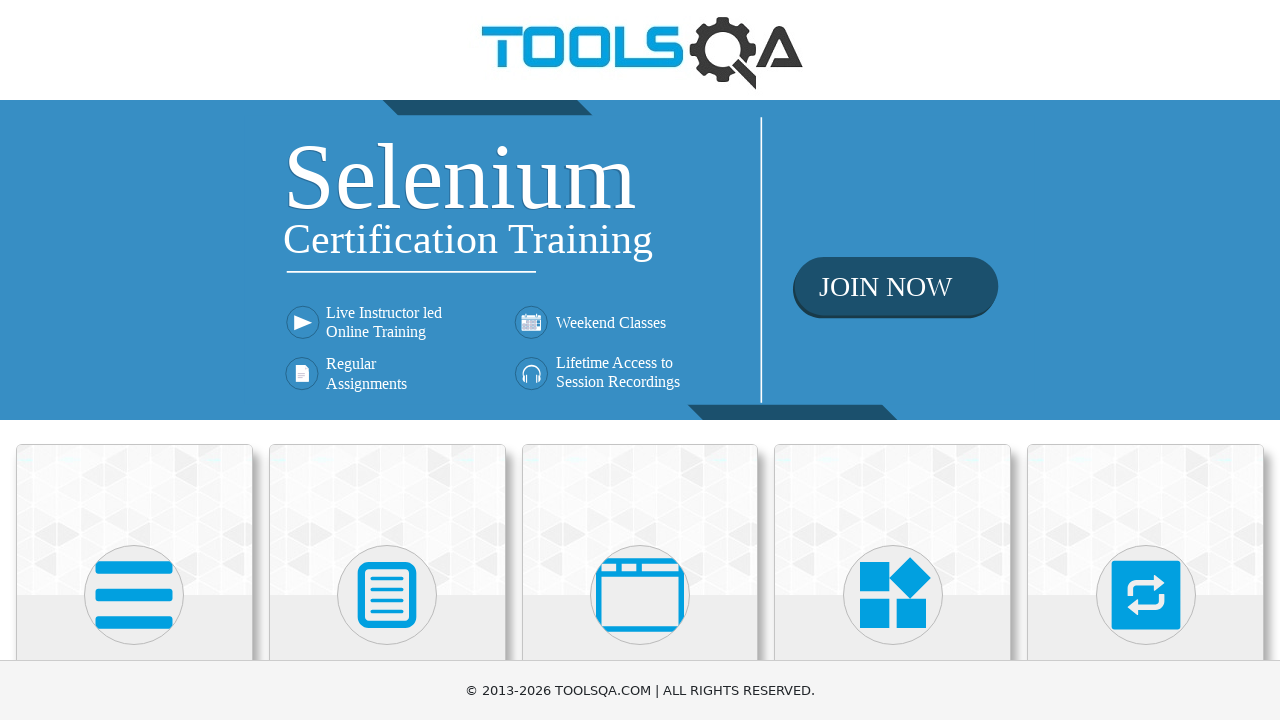

Scrolled to the sixth card element
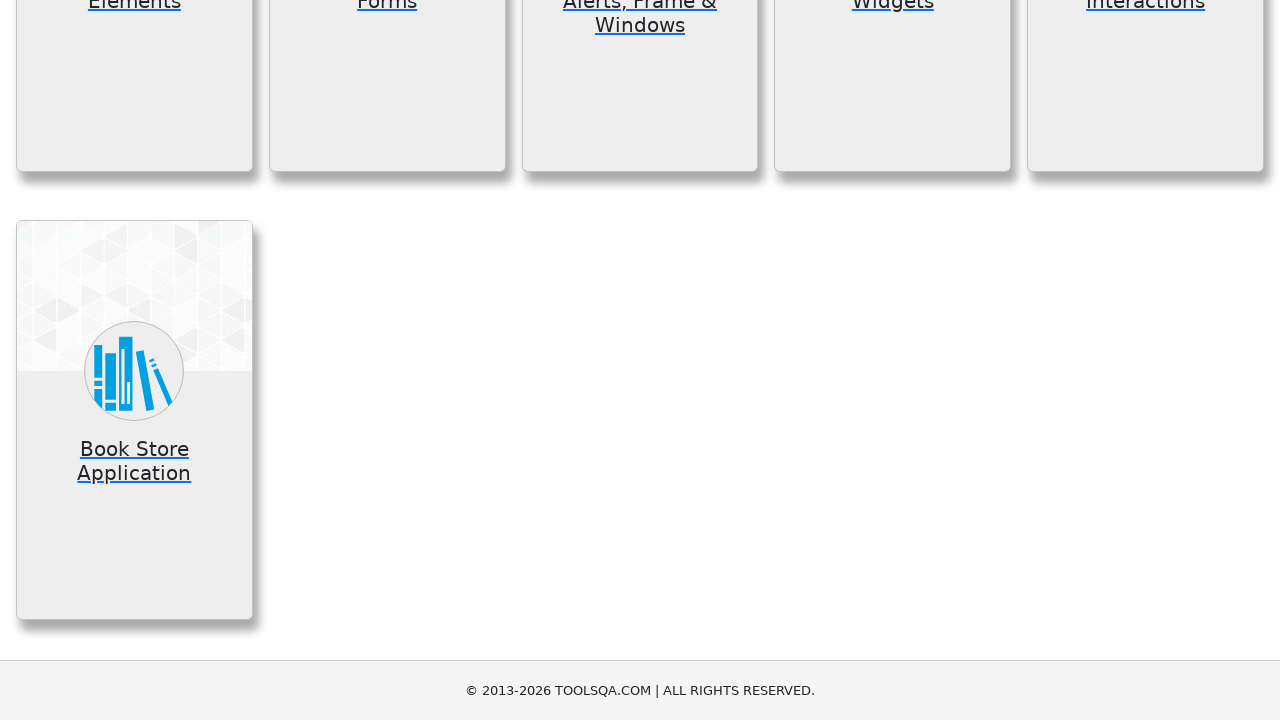

Clicked on the sixth card element at (134, 420) on .card >> nth=5
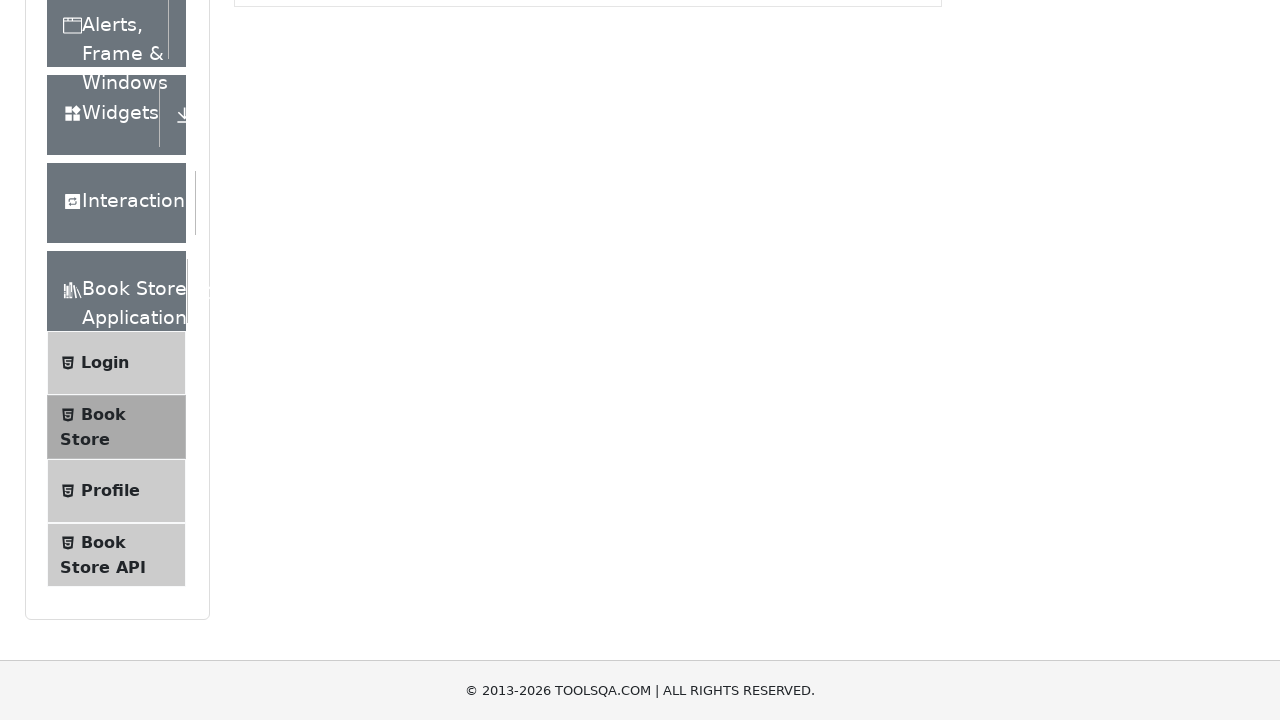

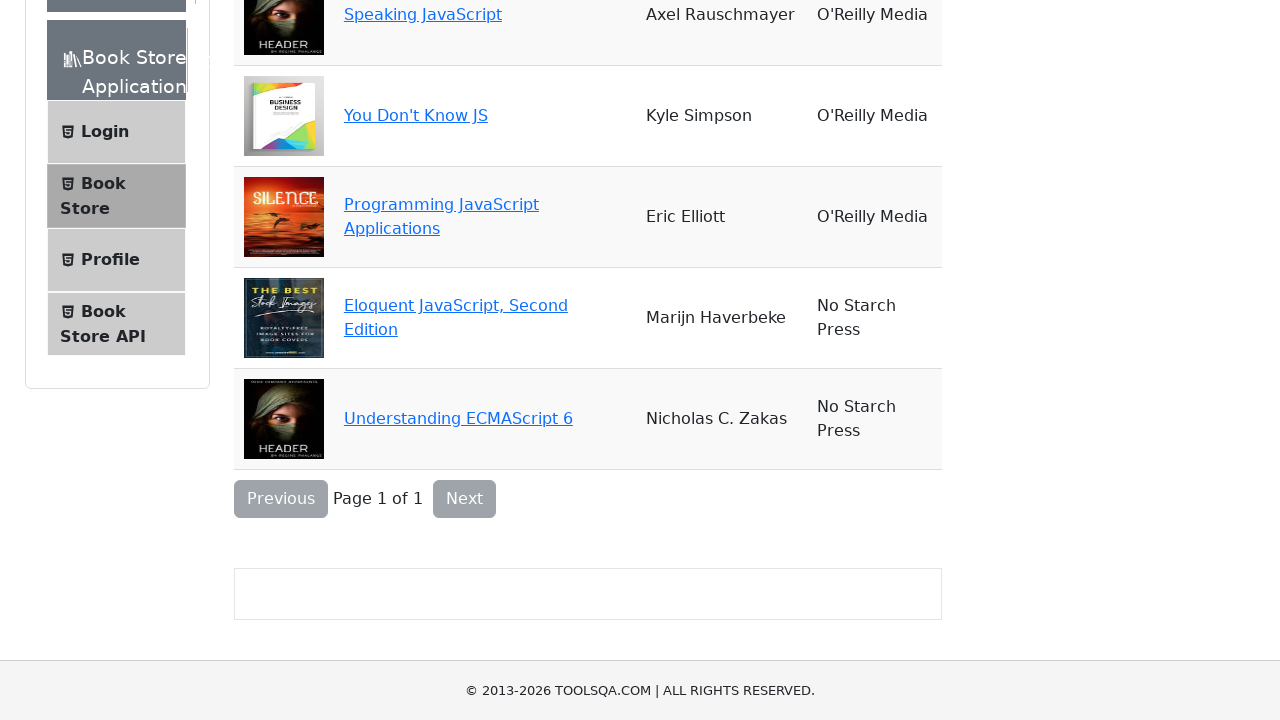